Tests handling a prompt dialog by accepting it with a custom text input after clicking the button that triggers the prompt.

Starting URL: https://www.leafground.com/alert.xhtml

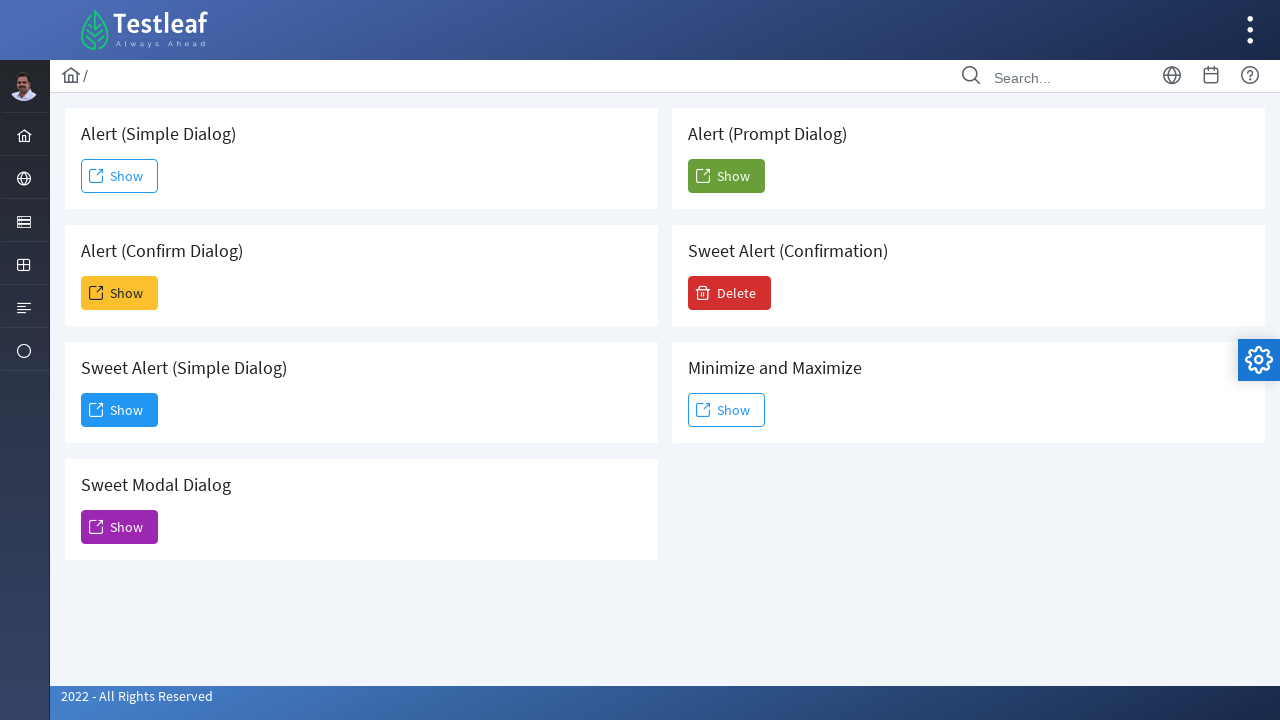

Set up dialog handler to accept prompt with 'hello'
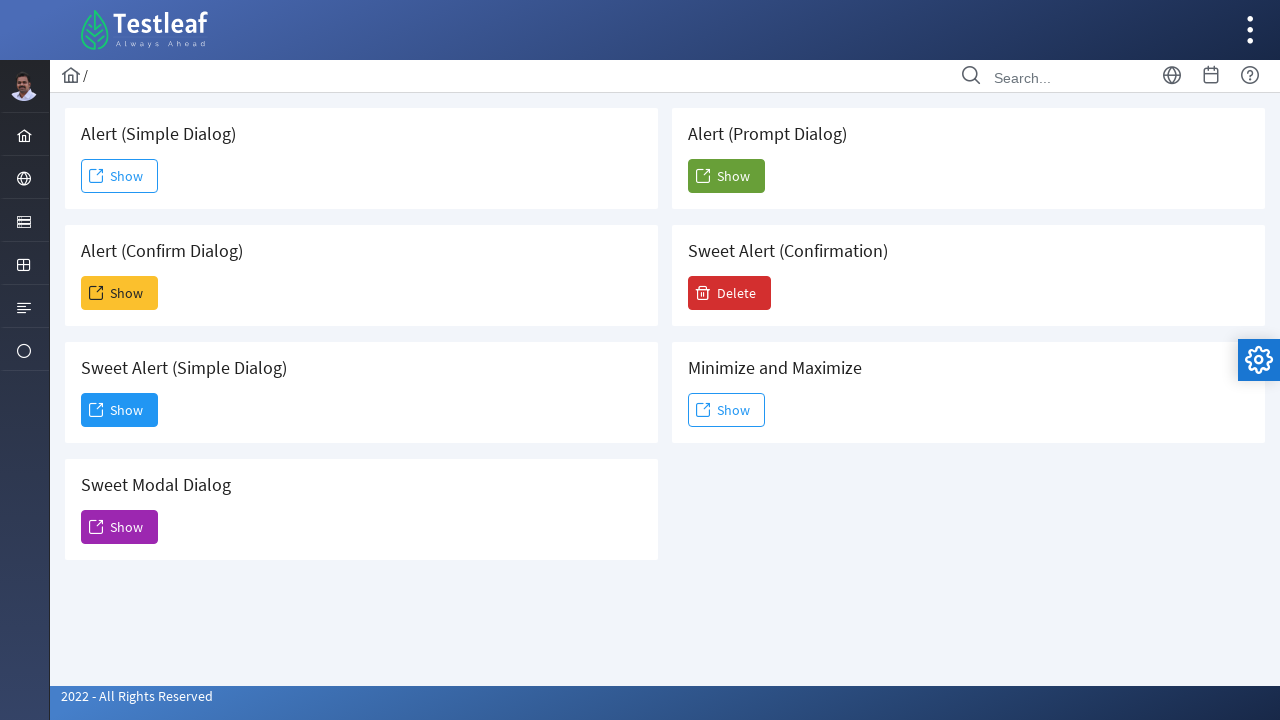

Clicked button to trigger prompt dialog at (120, 293) on xpath=//button[@id="j_idt88:j_idt93"]
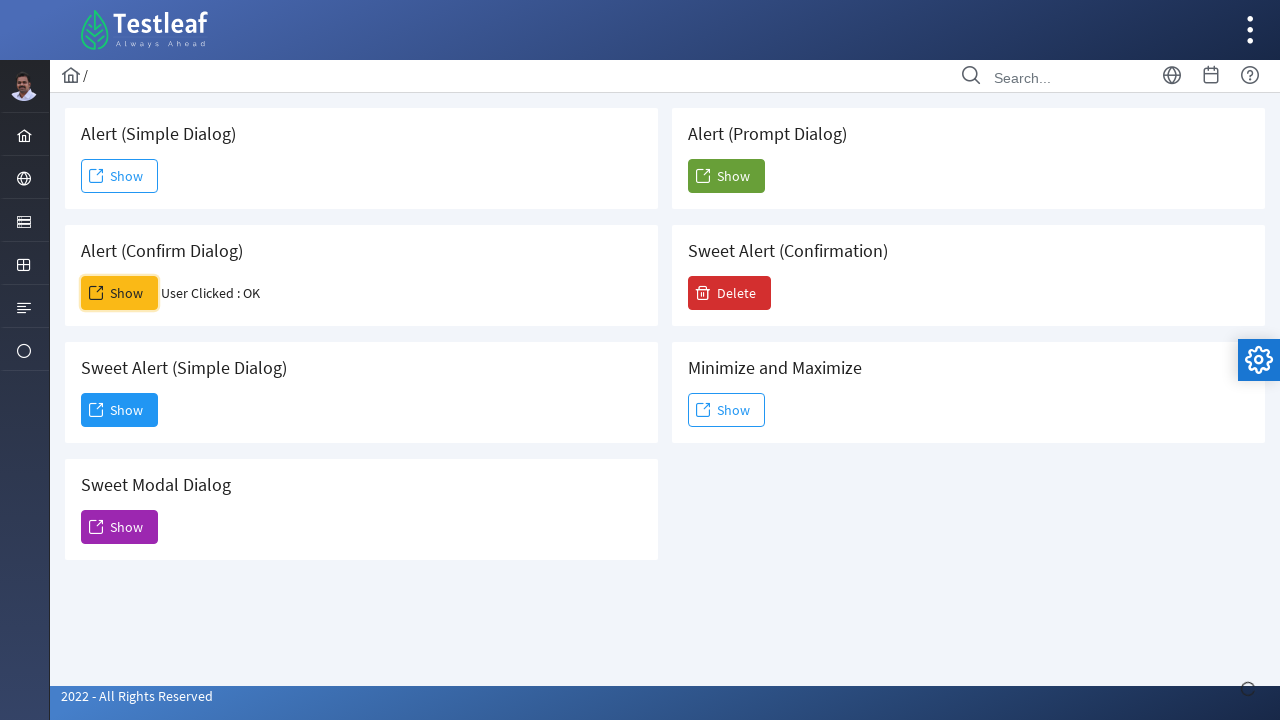

Waited 500ms for dialog to be handled
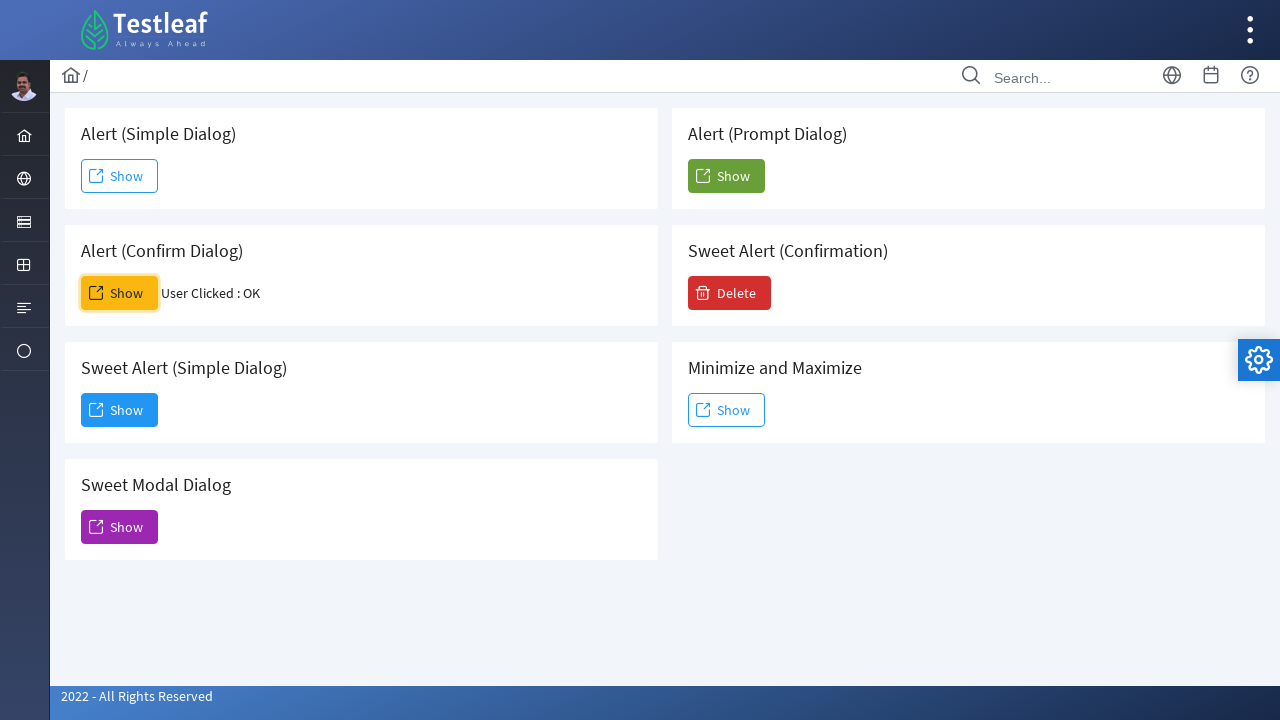

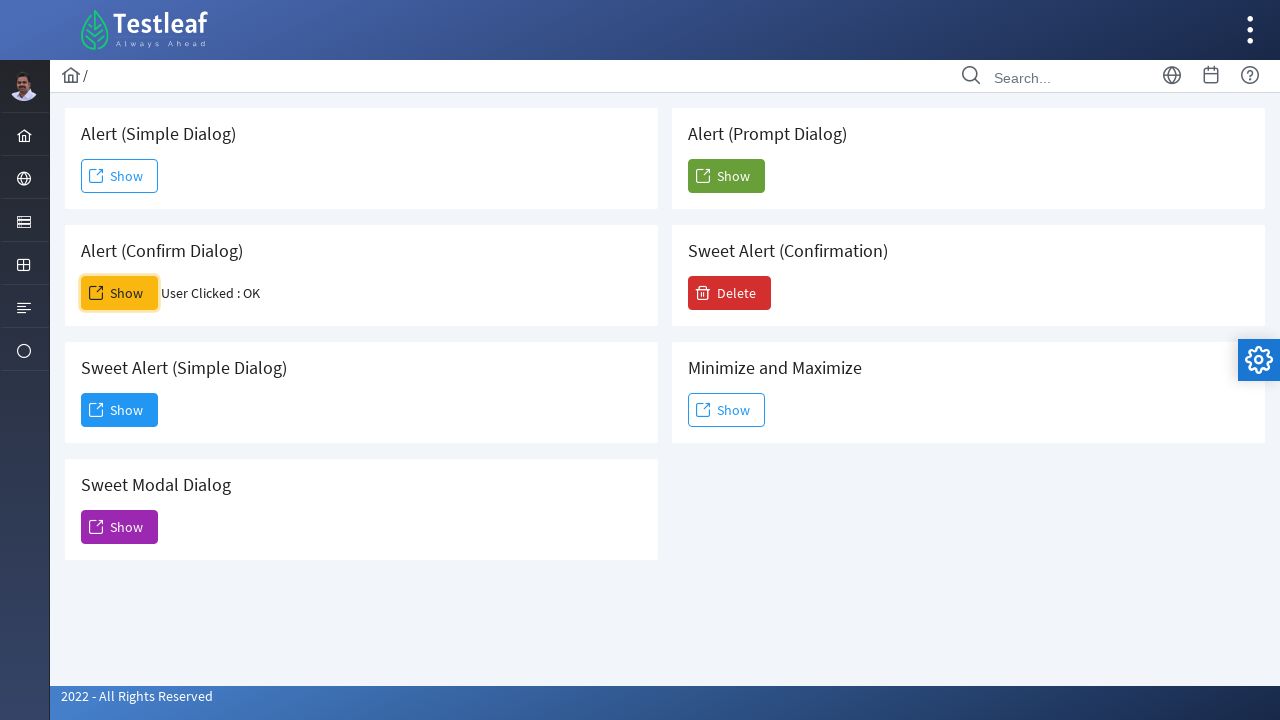